Tests un-marking items as complete by unchecking their checkboxes

Starting URL: https://demo.playwright.dev/todomvc

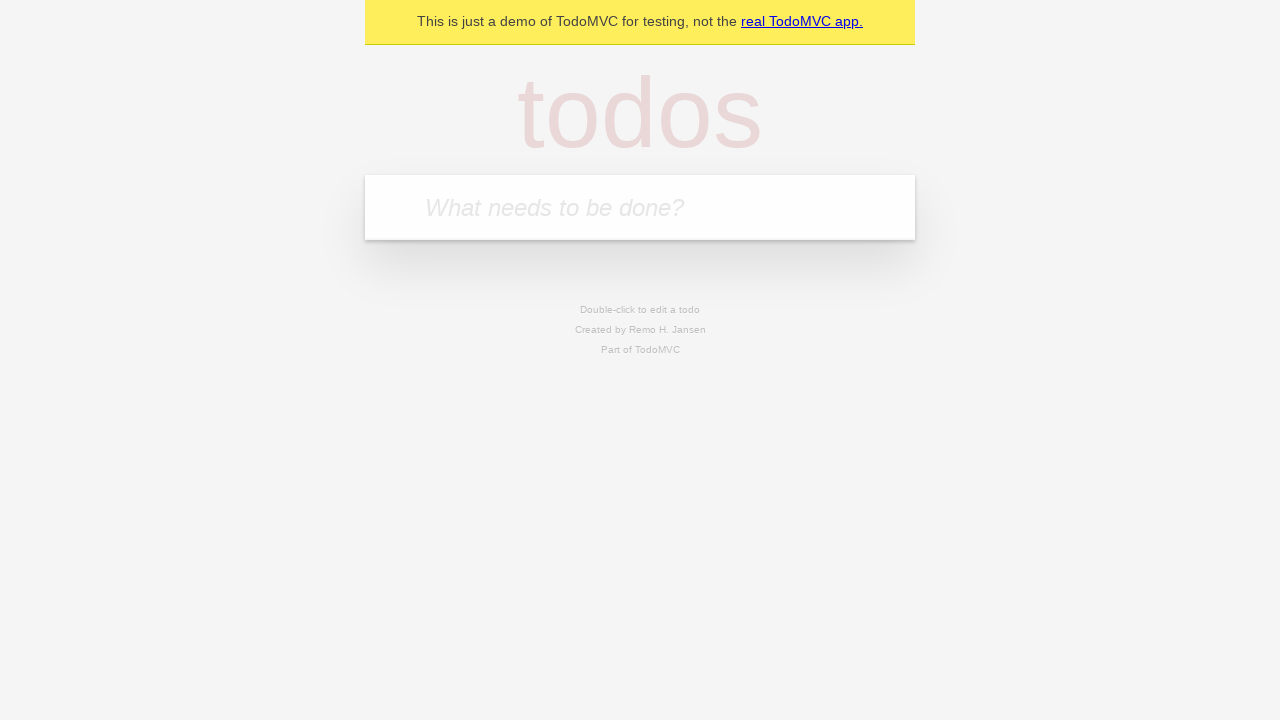

Filled input field with 'buy some cheese' on internal:attr=[placeholder="What needs to be done?"i]
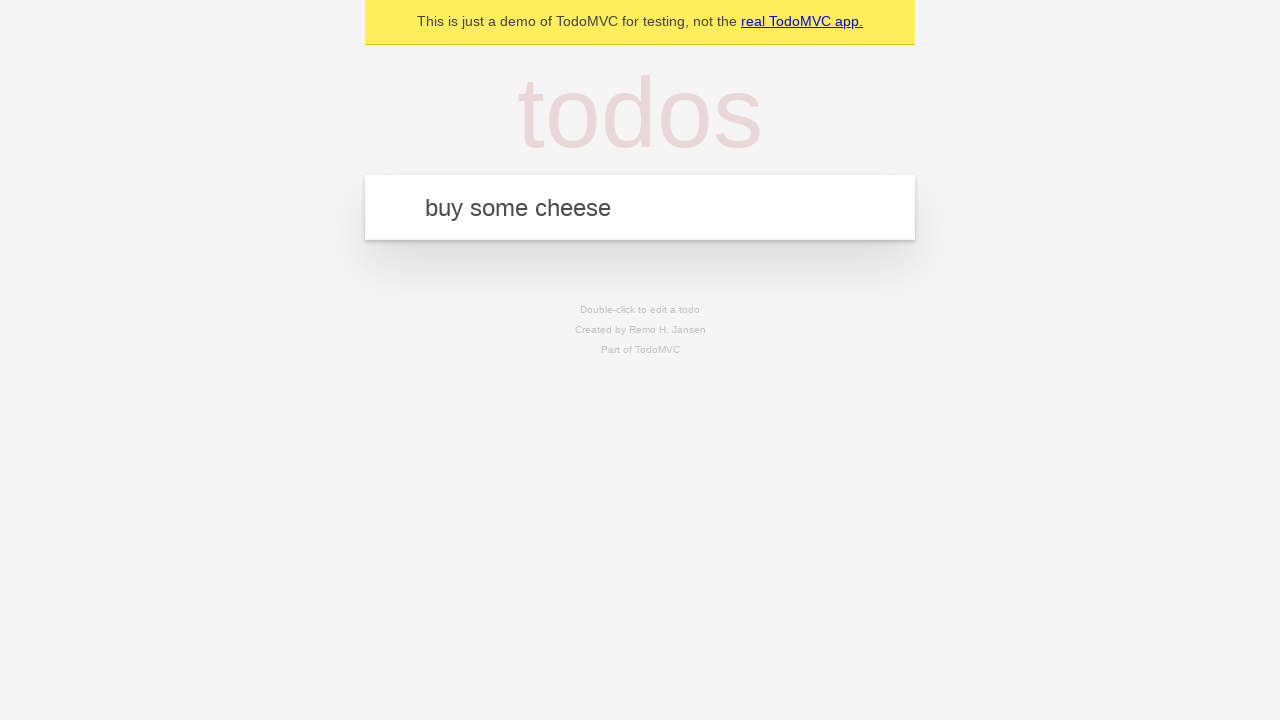

Pressed Enter to create first todo item on internal:attr=[placeholder="What needs to be done?"i]
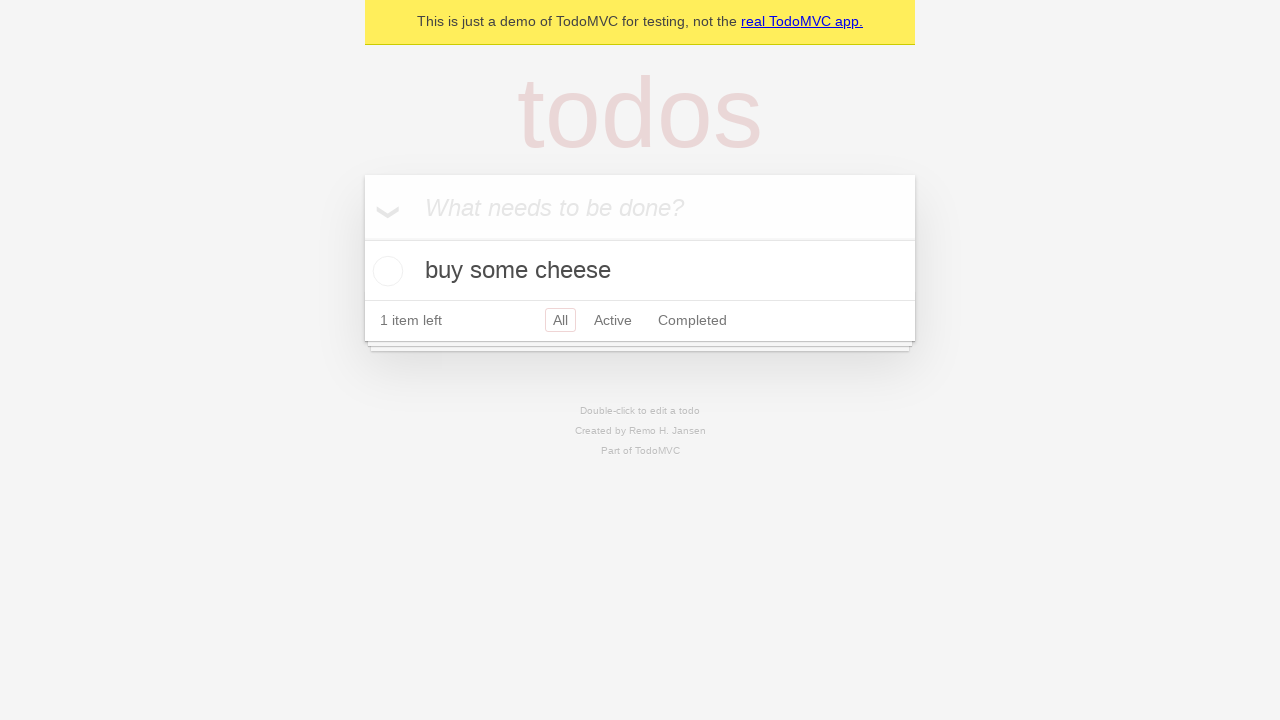

Filled input field with 'feed the cat' on internal:attr=[placeholder="What needs to be done?"i]
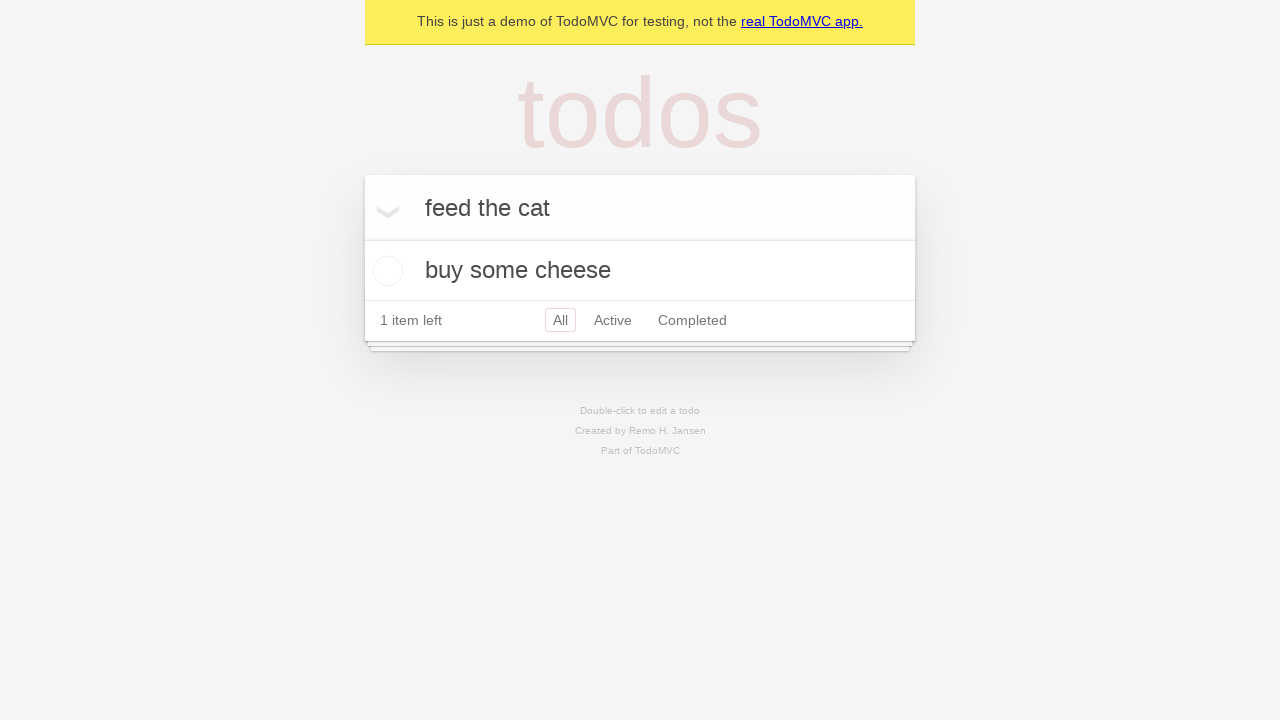

Pressed Enter to create second todo item on internal:attr=[placeholder="What needs to be done?"i]
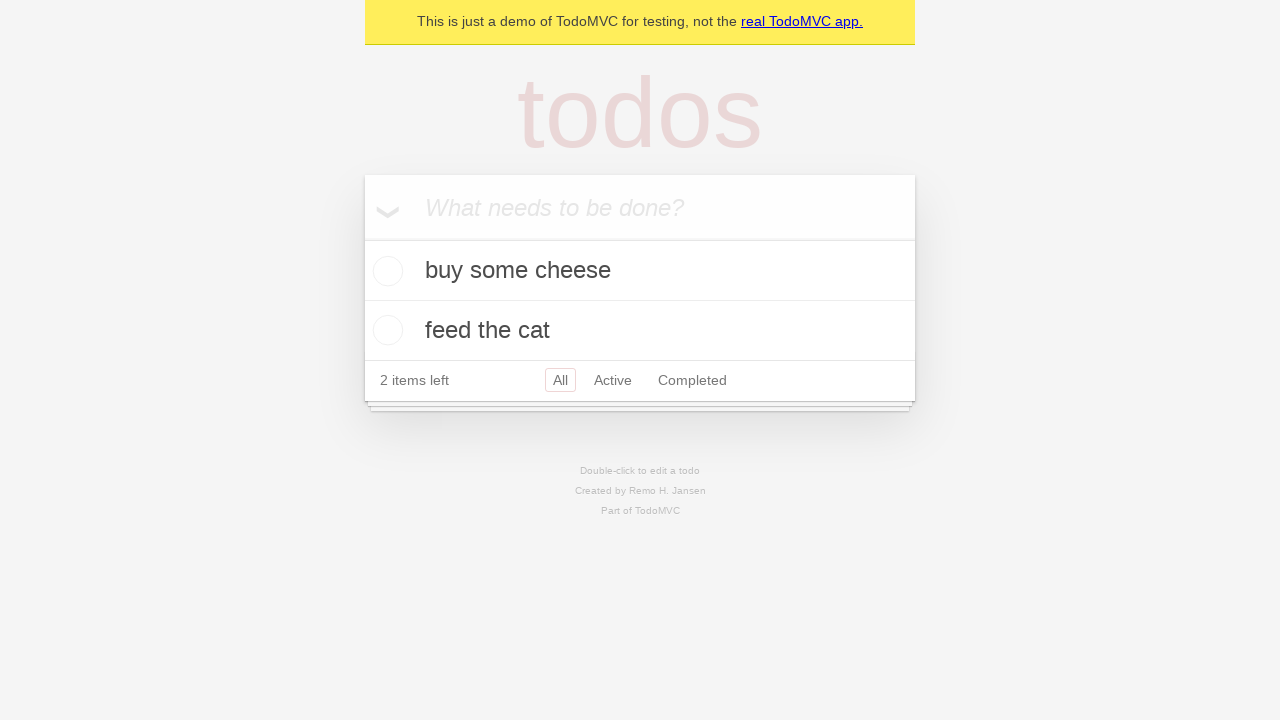

Checked checkbox to mark first item as complete at (385, 271) on [data-testid='todo-item'] >> nth=0 >> internal:role=checkbox
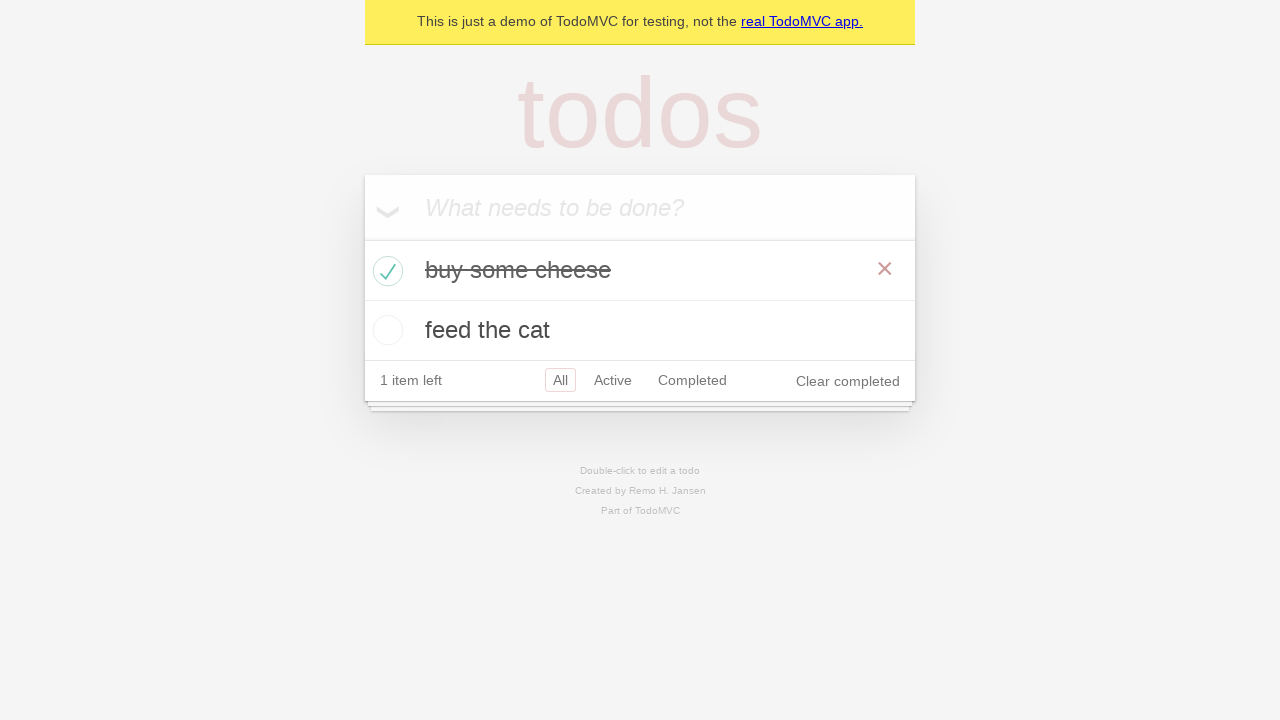

Unchecked checkbox to un-mark first item as complete at (385, 271) on [data-testid='todo-item'] >> nth=0 >> internal:role=checkbox
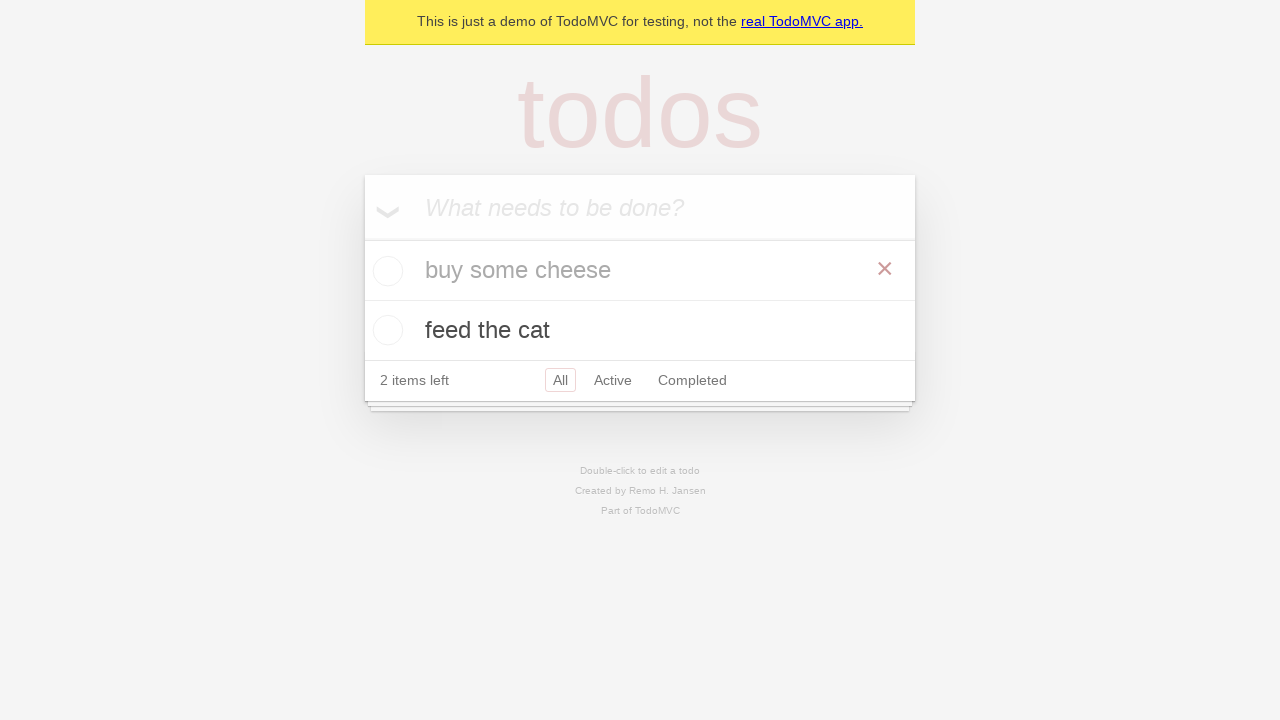

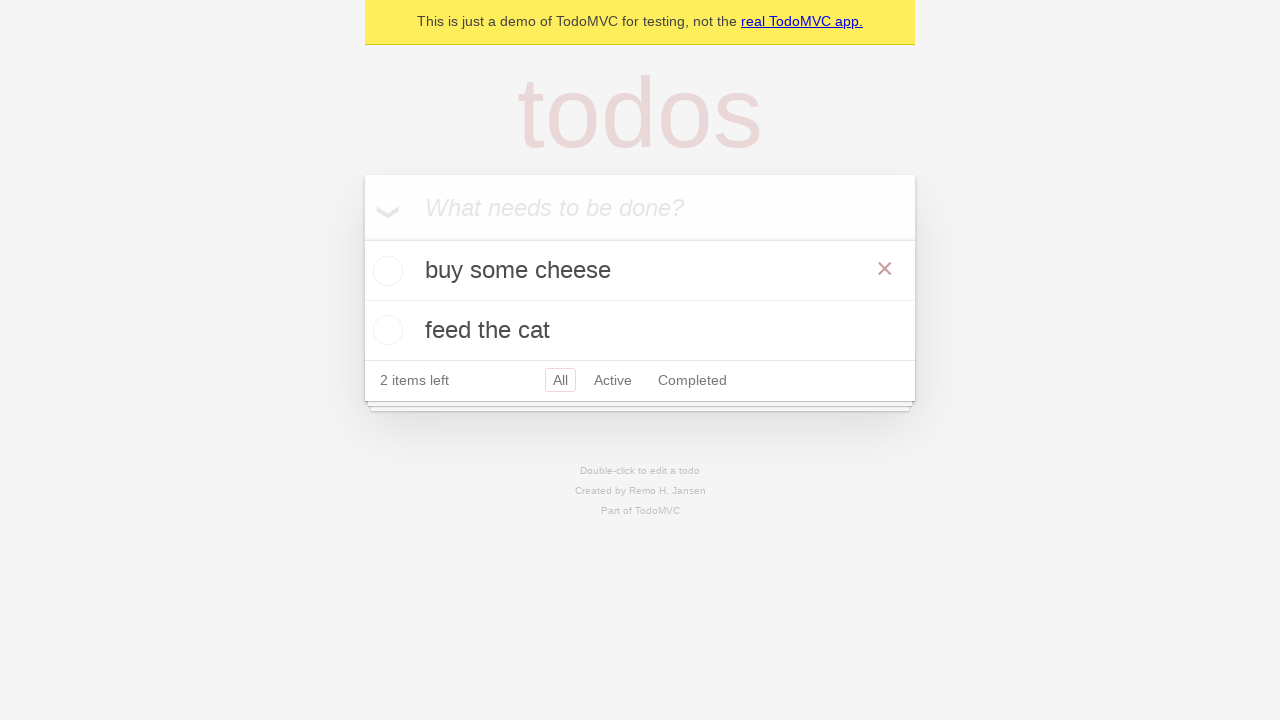